Tests the complete e-commerce flow on Demoblaze: navigating to laptops category, selecting a laptop, adding it to cart, and completing the checkout process with order details.

Starting URL: https://demoblaze.com/index.html

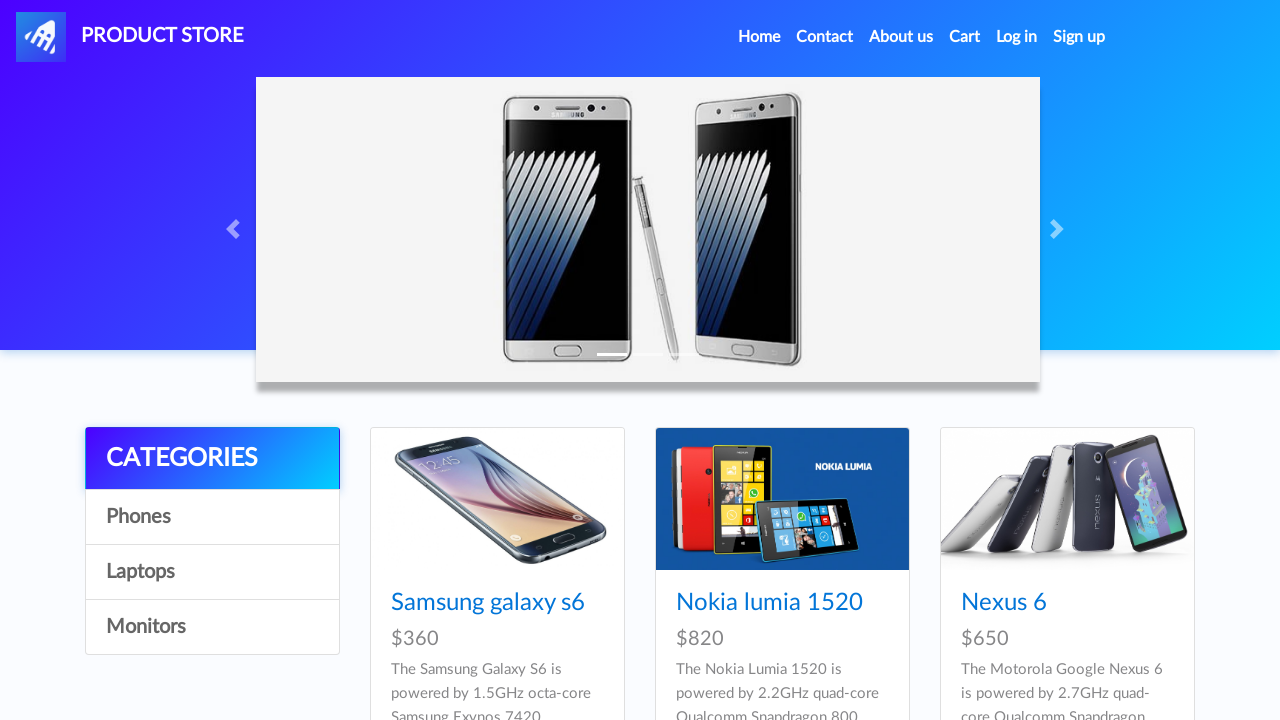

Clicked on Laptops category at (212, 572) on #itemc:has-text('Laptops')
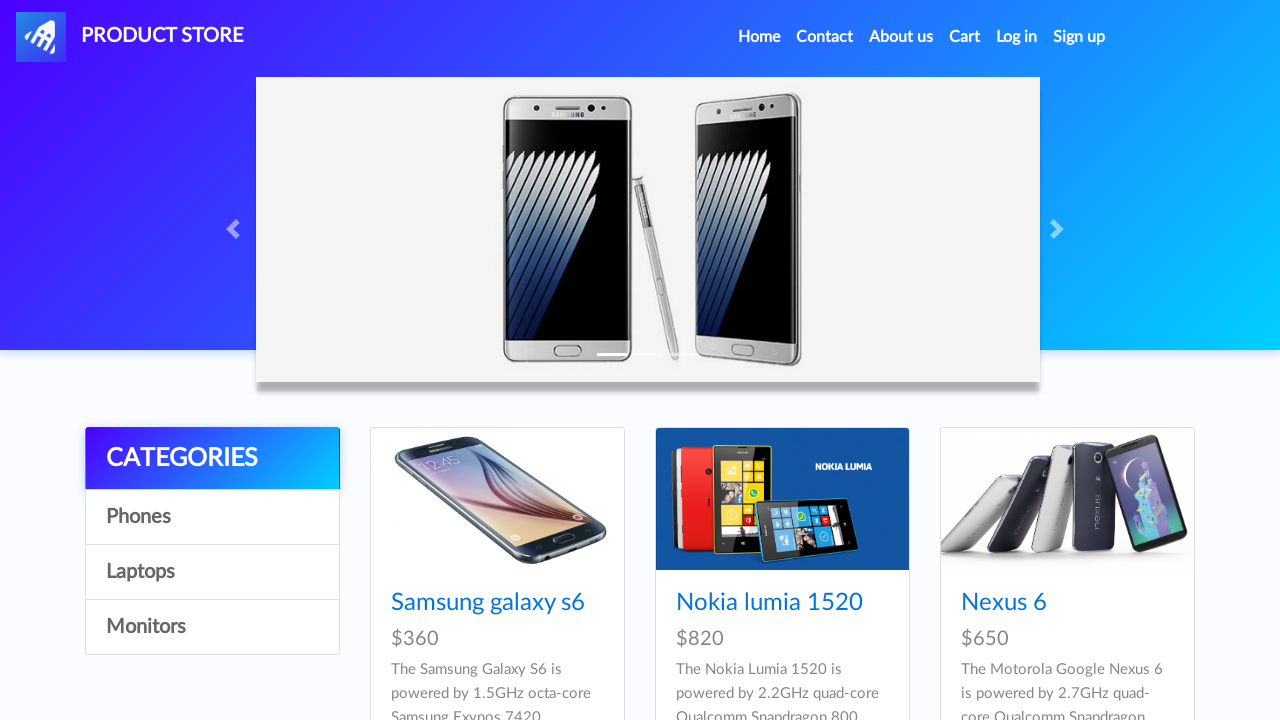

Laptop products loaded
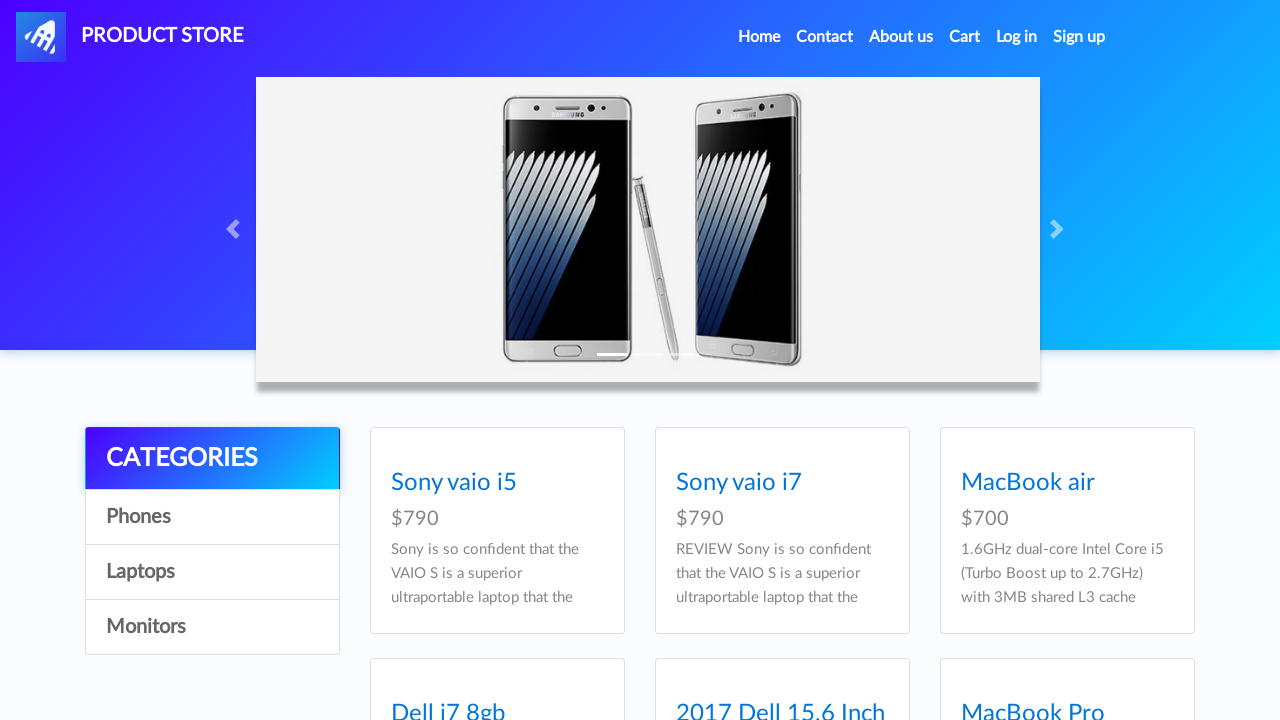

Selected first laptop from the list at (454, 603) on #tbodyid >> div.card >> h4 >> a >> nth=0
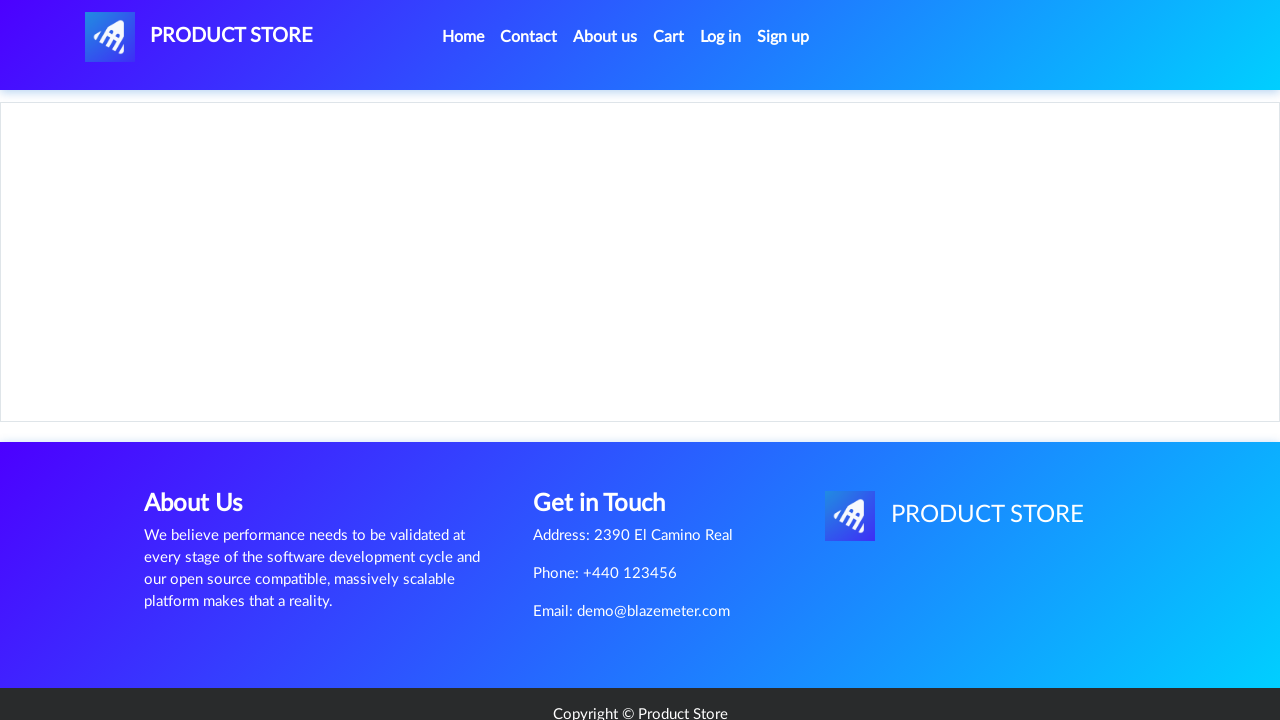

Laptop product page loaded with Add to cart button visible
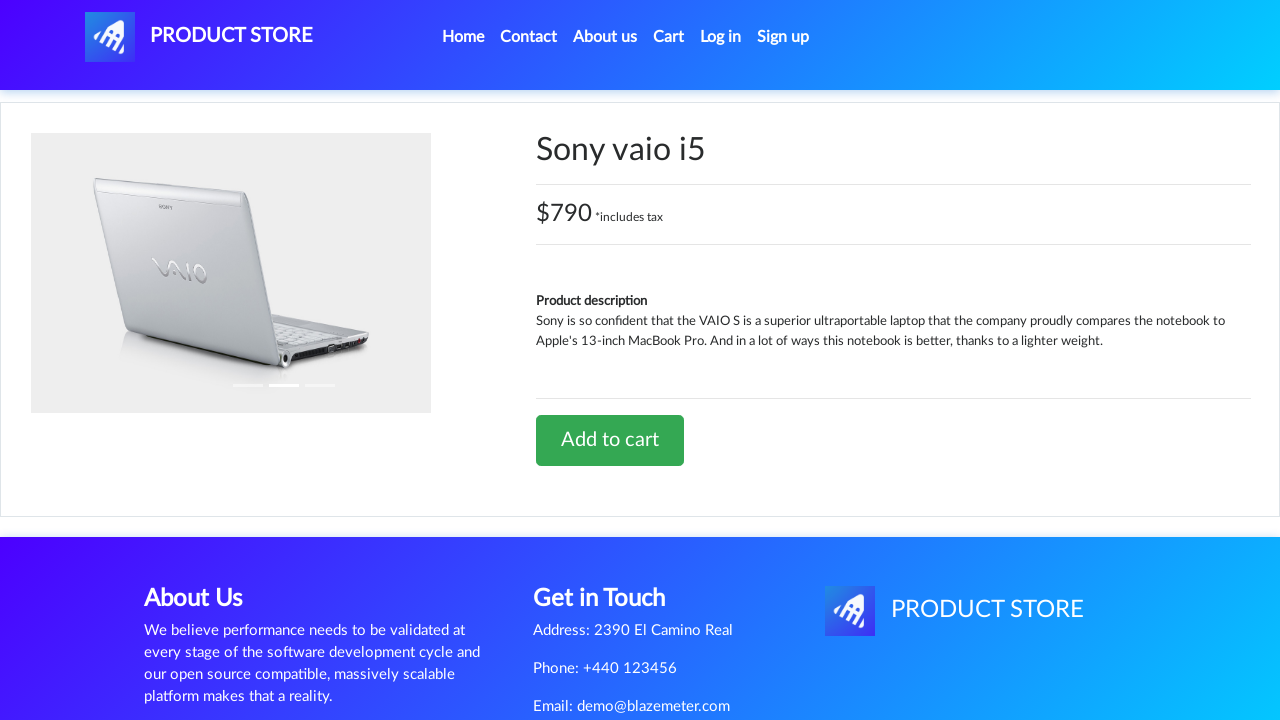

Clicked Add to cart button at (610, 440) on .btn-success:has-text('Add to cart')
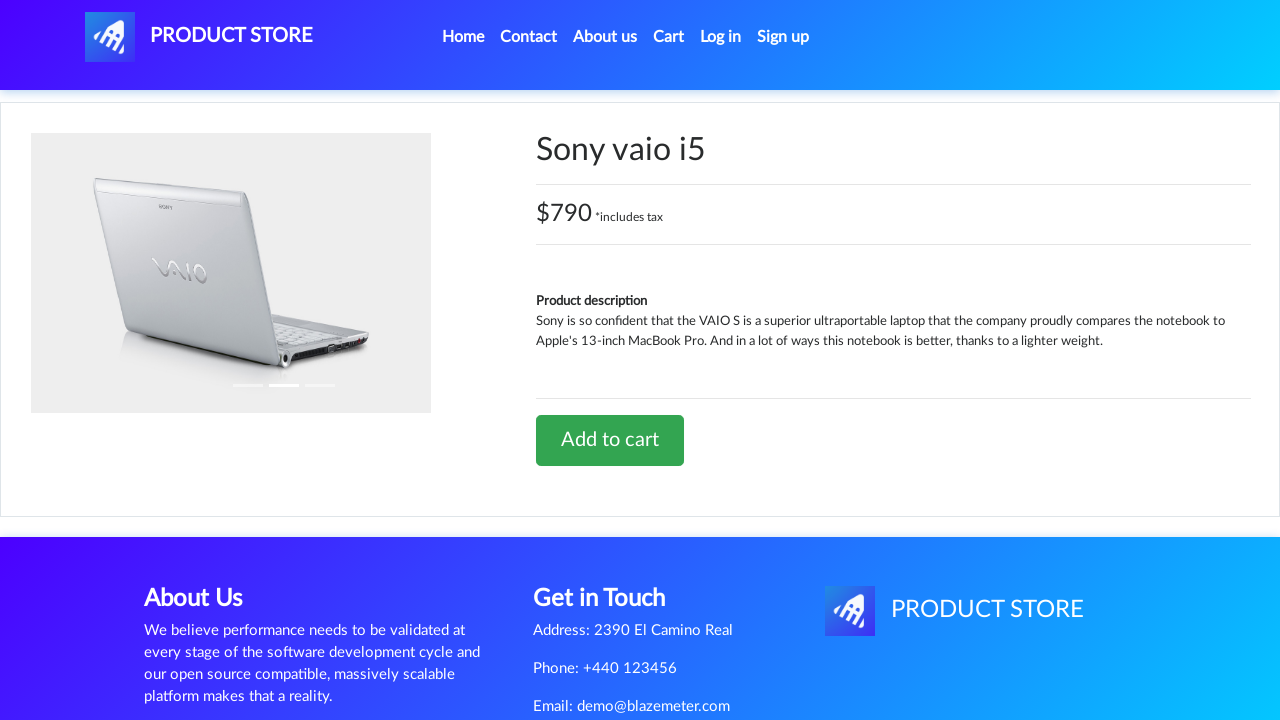

Waited 2 seconds for confirmation alert
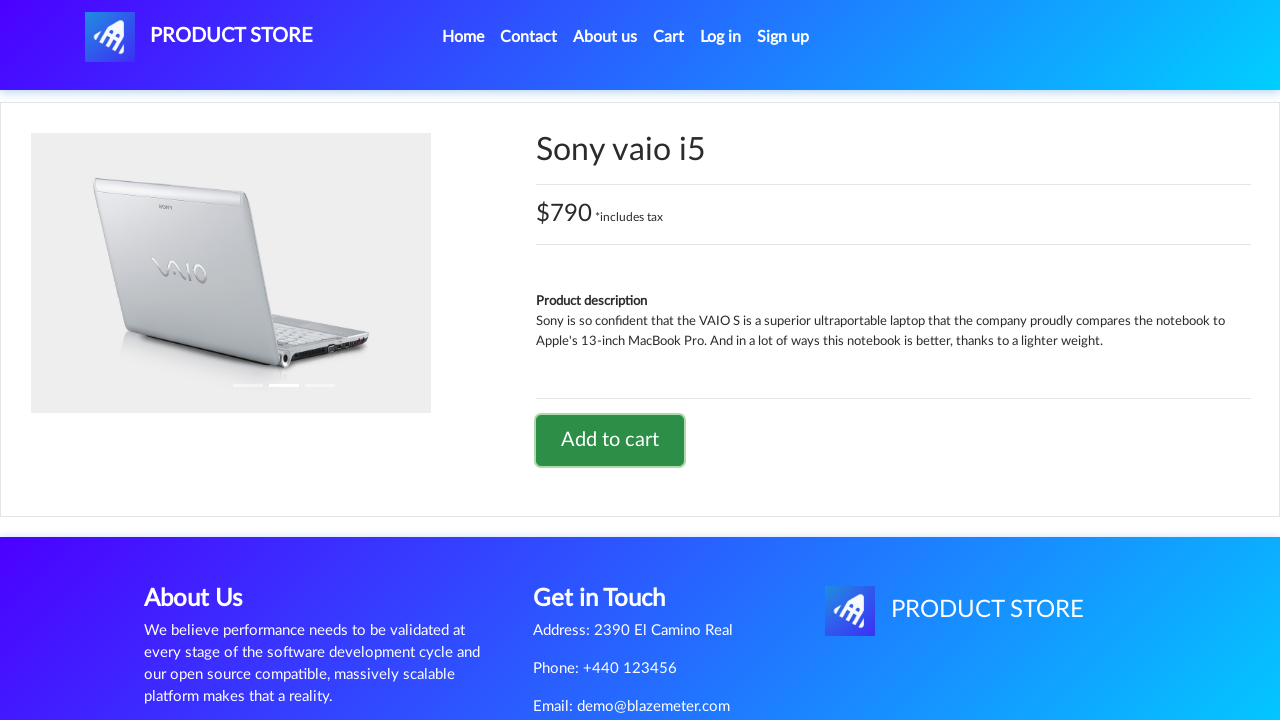

Set up dialog handler to accept confirmation
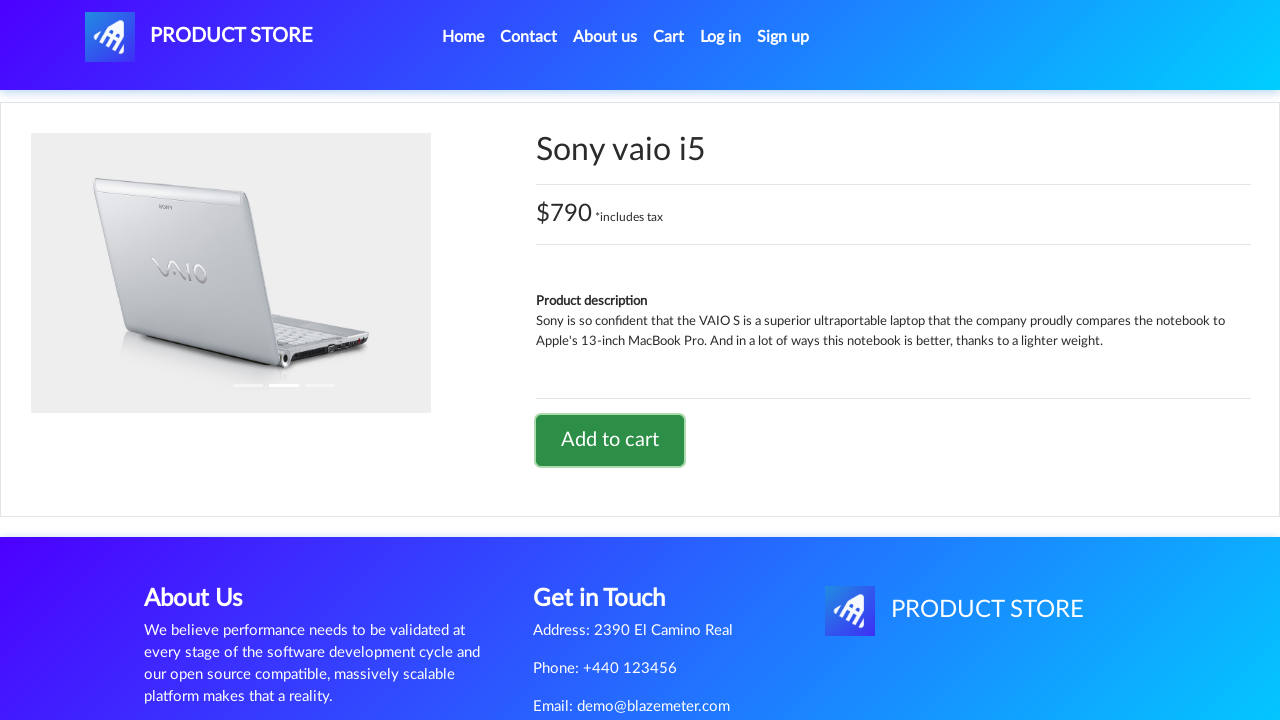

Clicked on cart to view added item at (669, 37) on #cartur
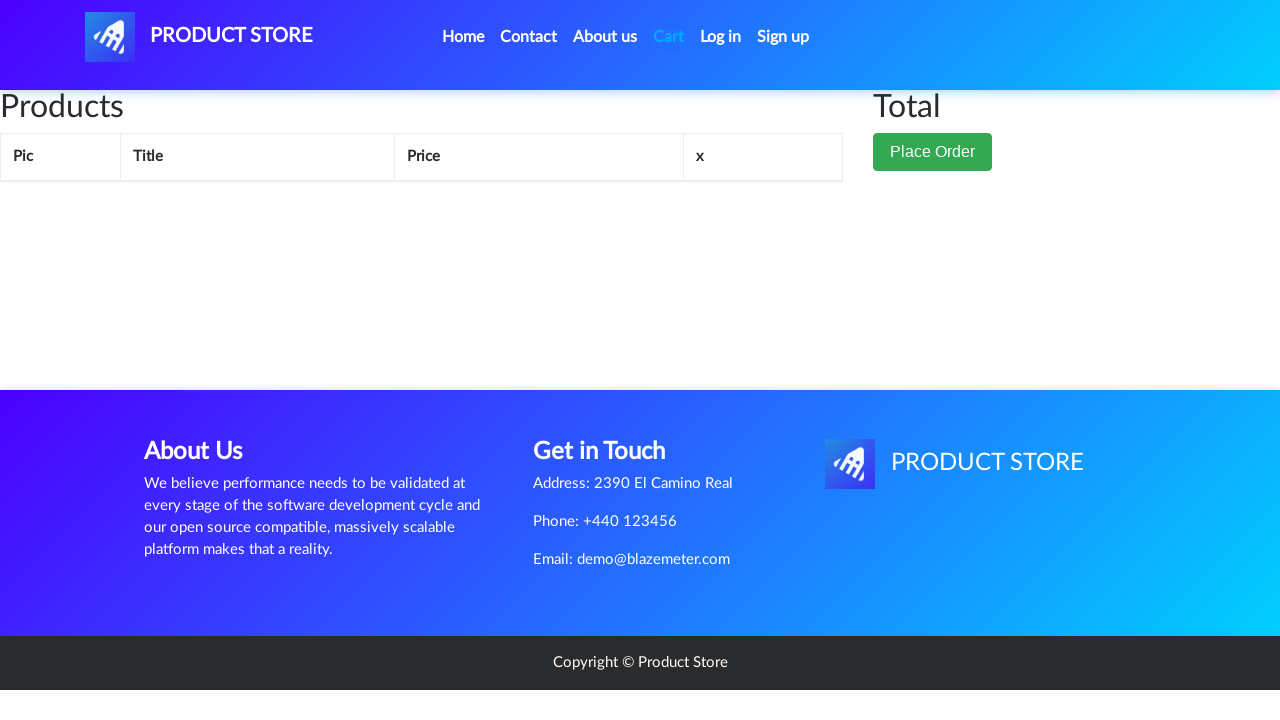

Cart page loaded with Place Order button visible
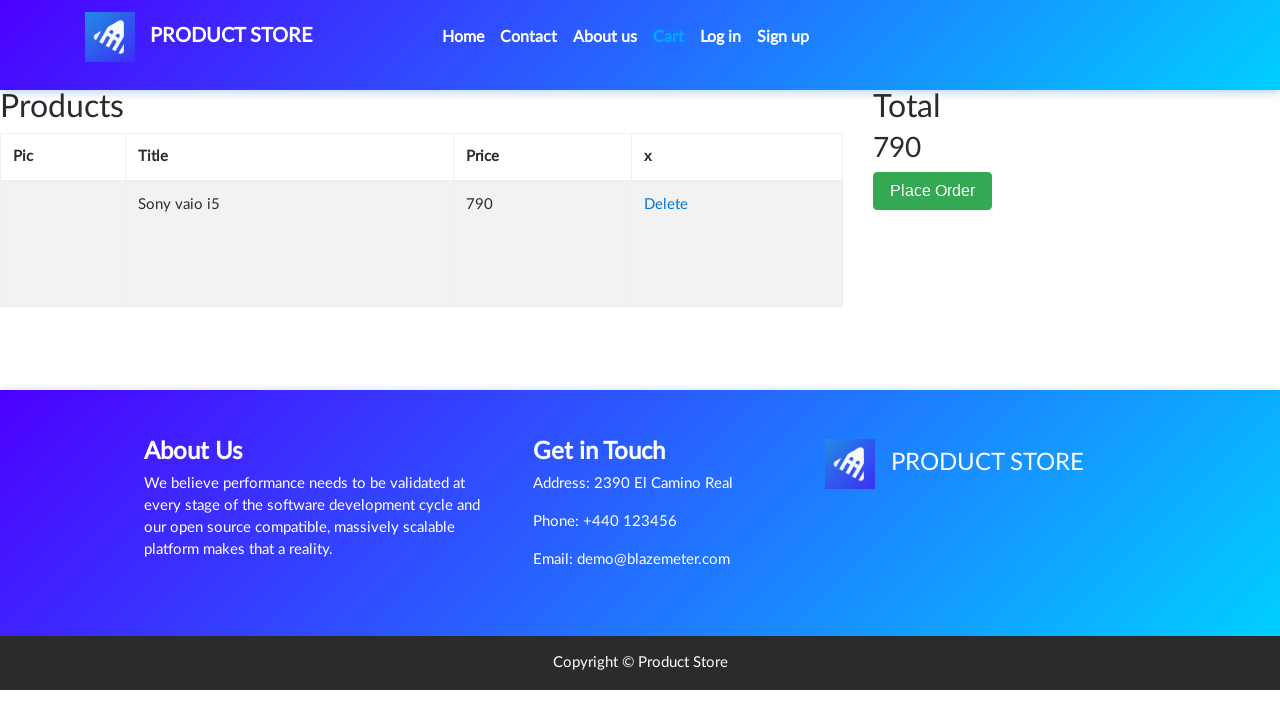

Clicked Place Order button at (933, 191) on button:has-text('Place Order')
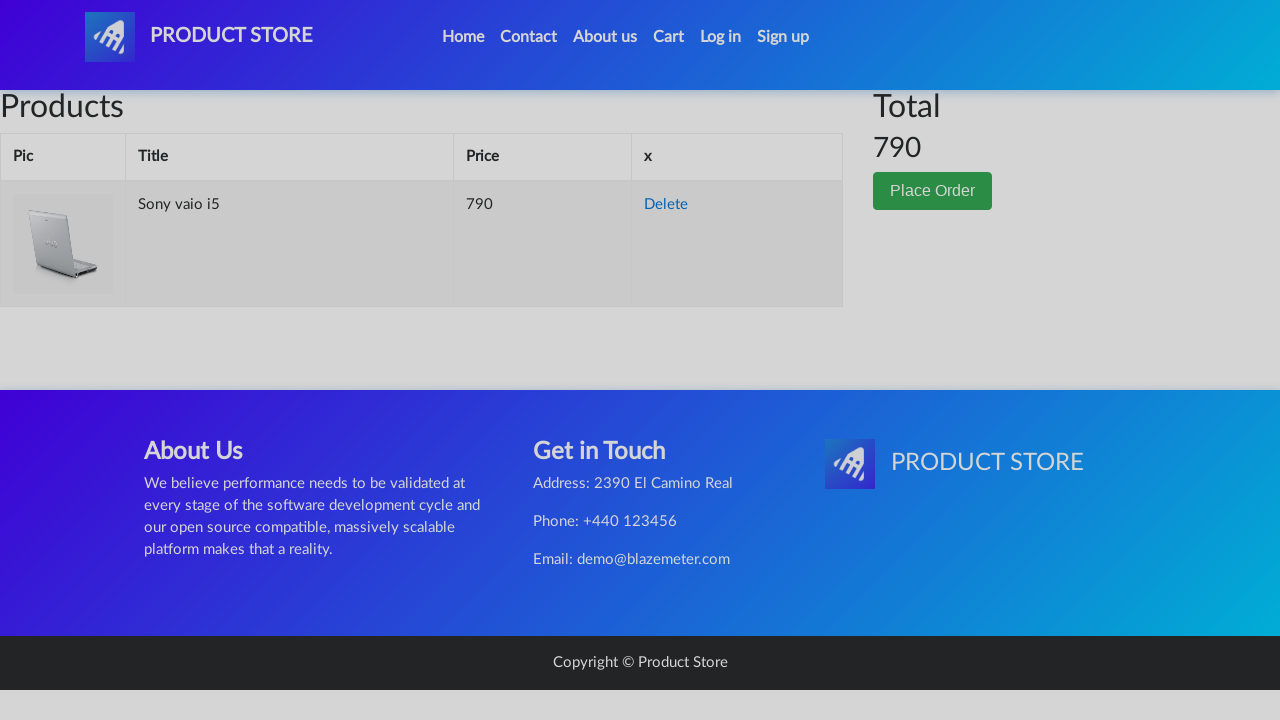

Order form loaded with name field visible
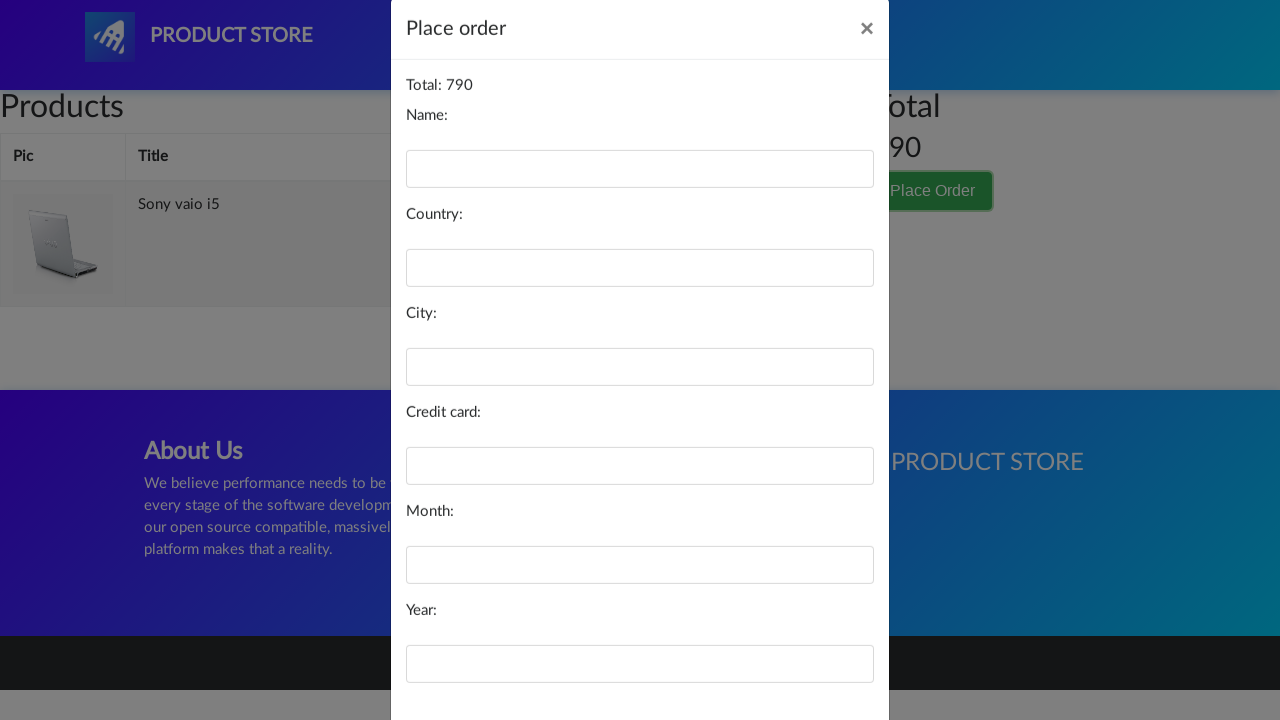

Filled name field with 'Maria Rodriguez' on #name
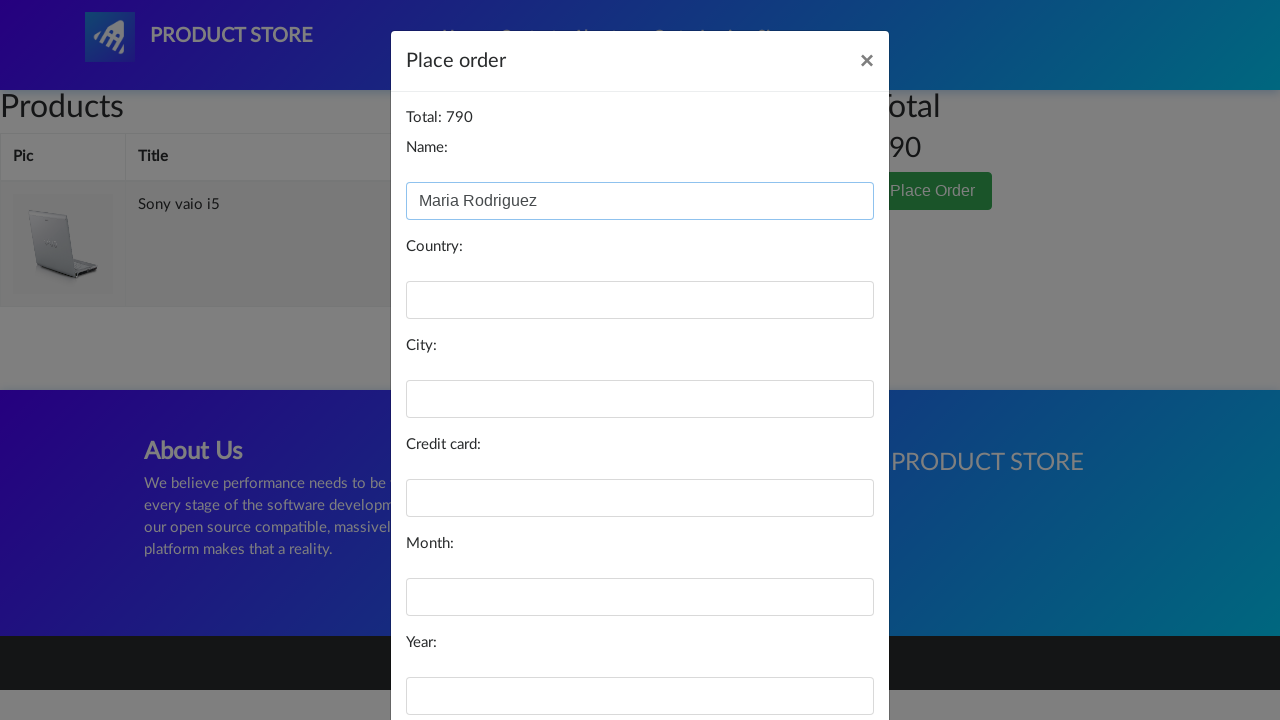

Filled country field with 'Spain' on #country
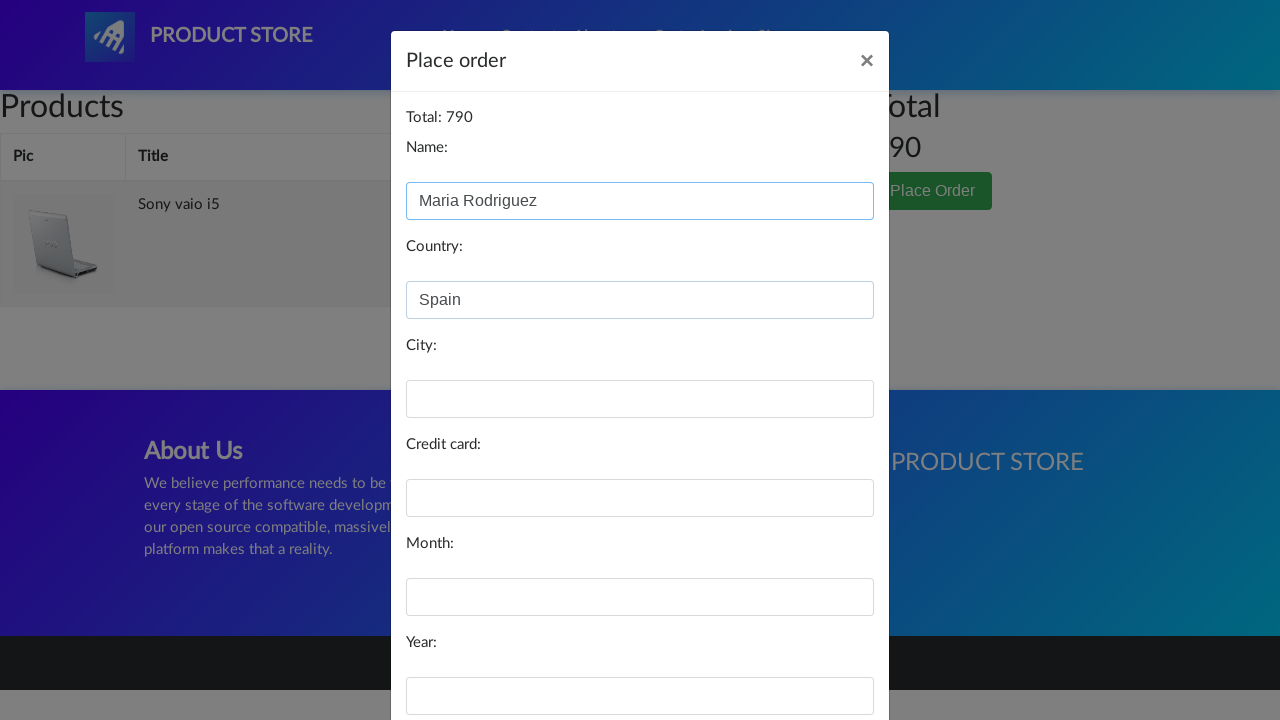

Filled city field with 'Barcelona' on #city
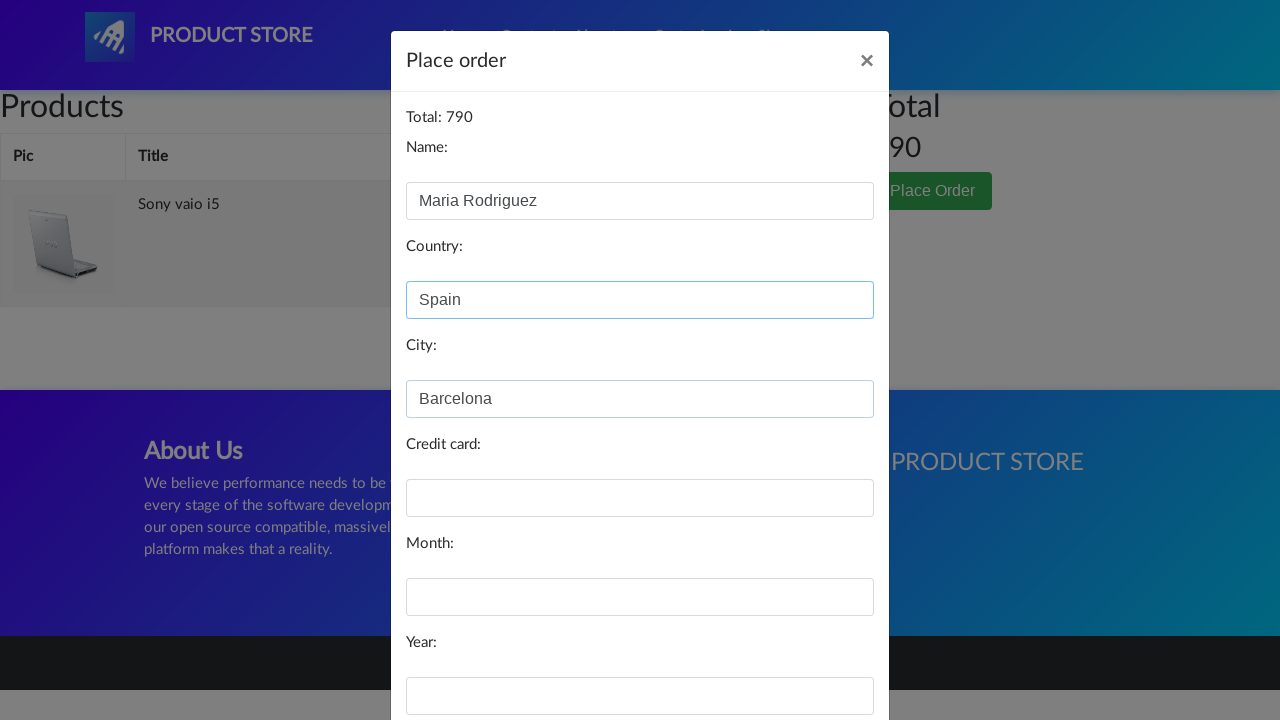

Filled card field with payment details on #card
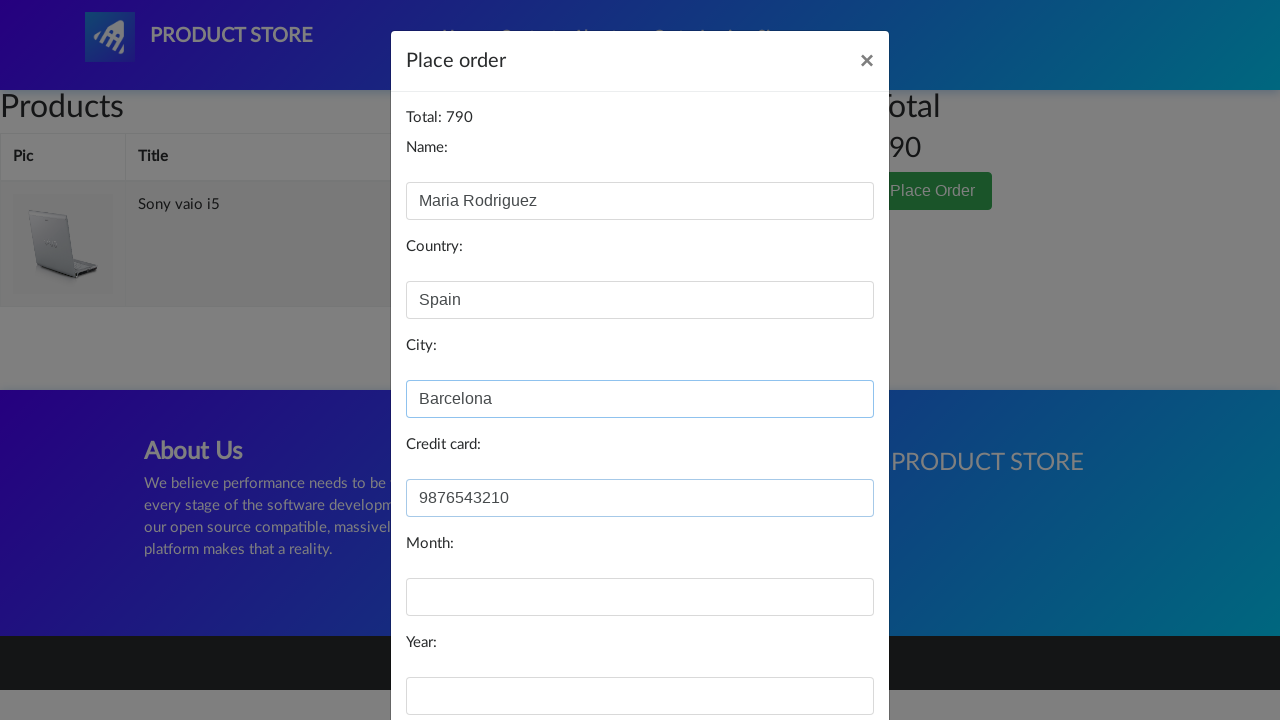

Filled month field with '08' on #month
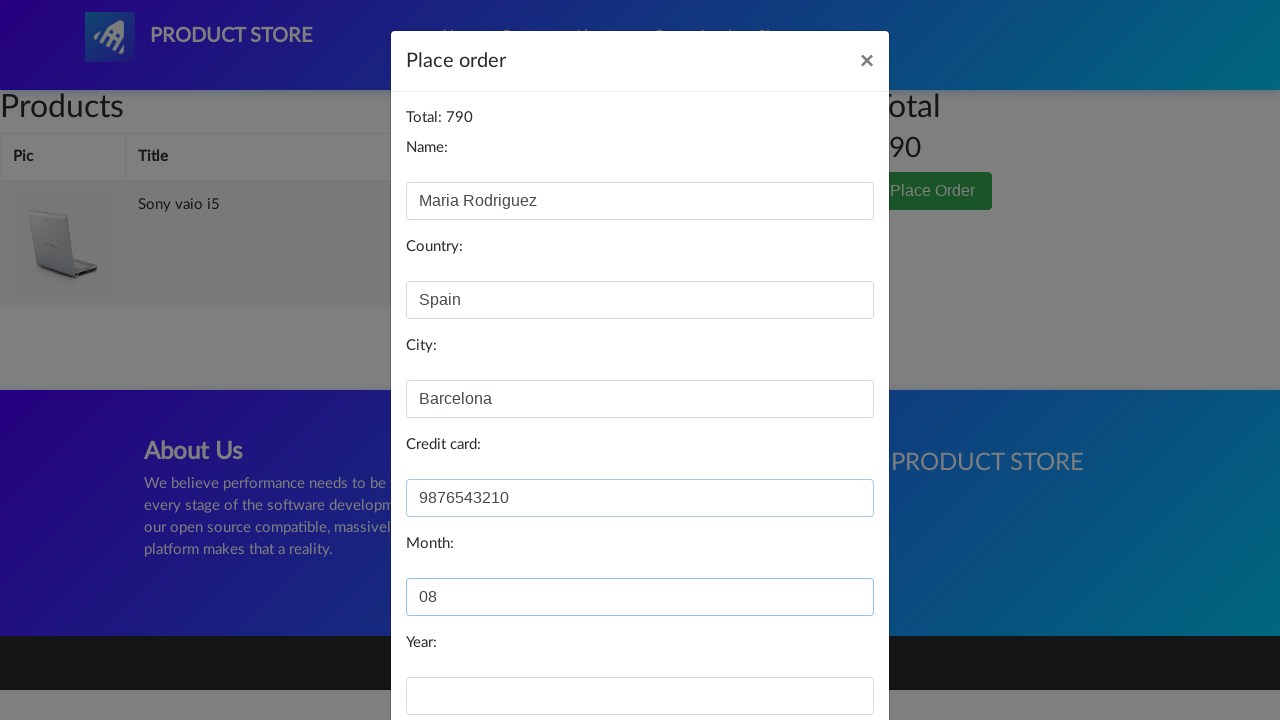

Filled year field with '2025' on #year
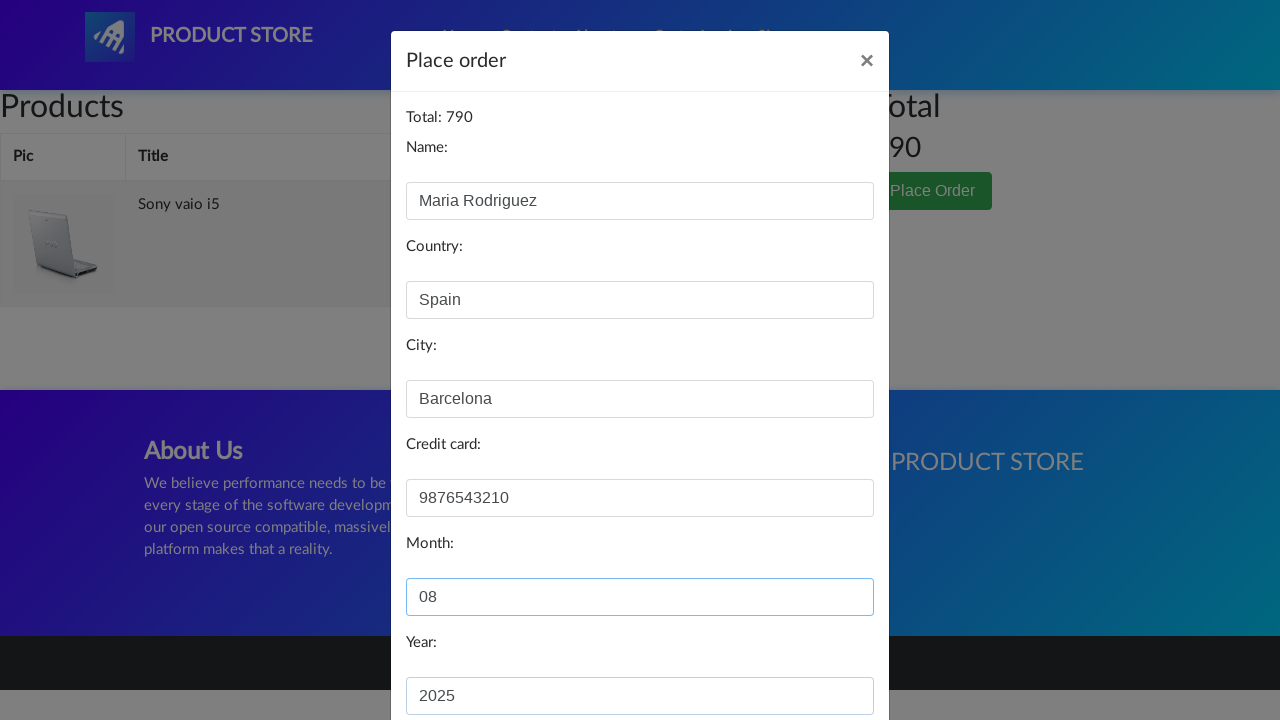

Clicked Purchase button to complete the order at (823, 655) on #orderModal >> button:has-text('Purchase')
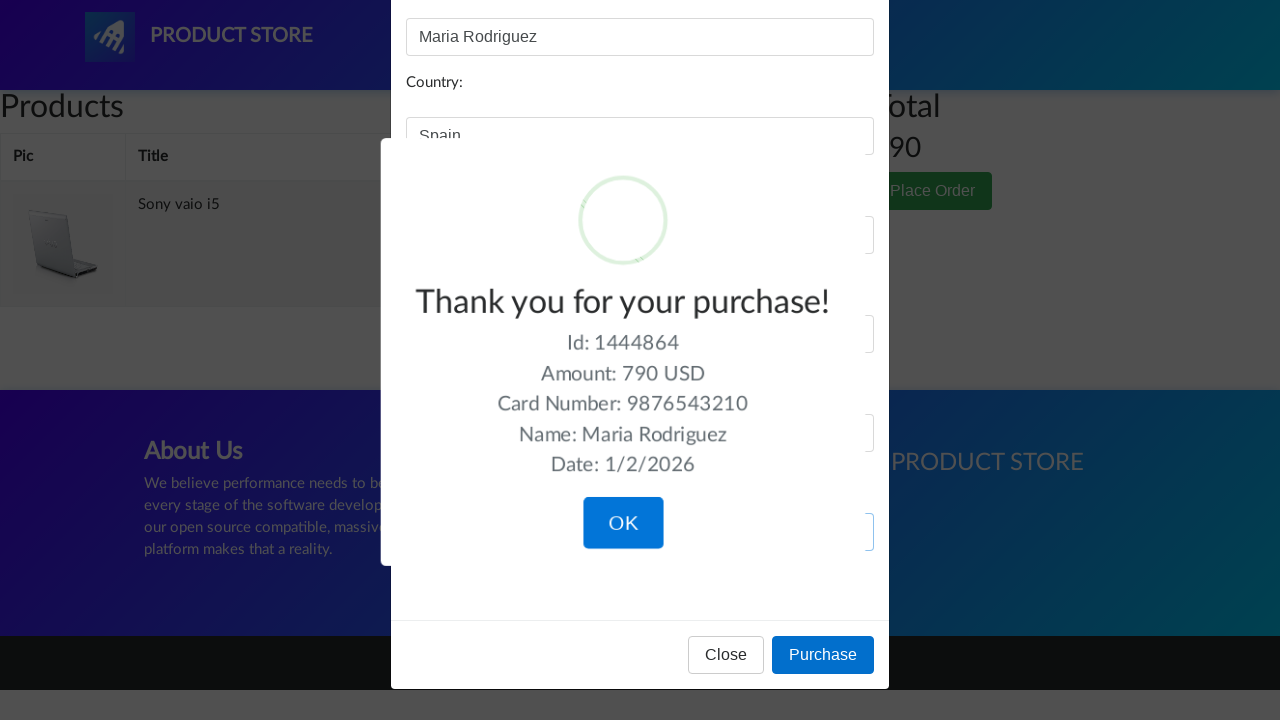

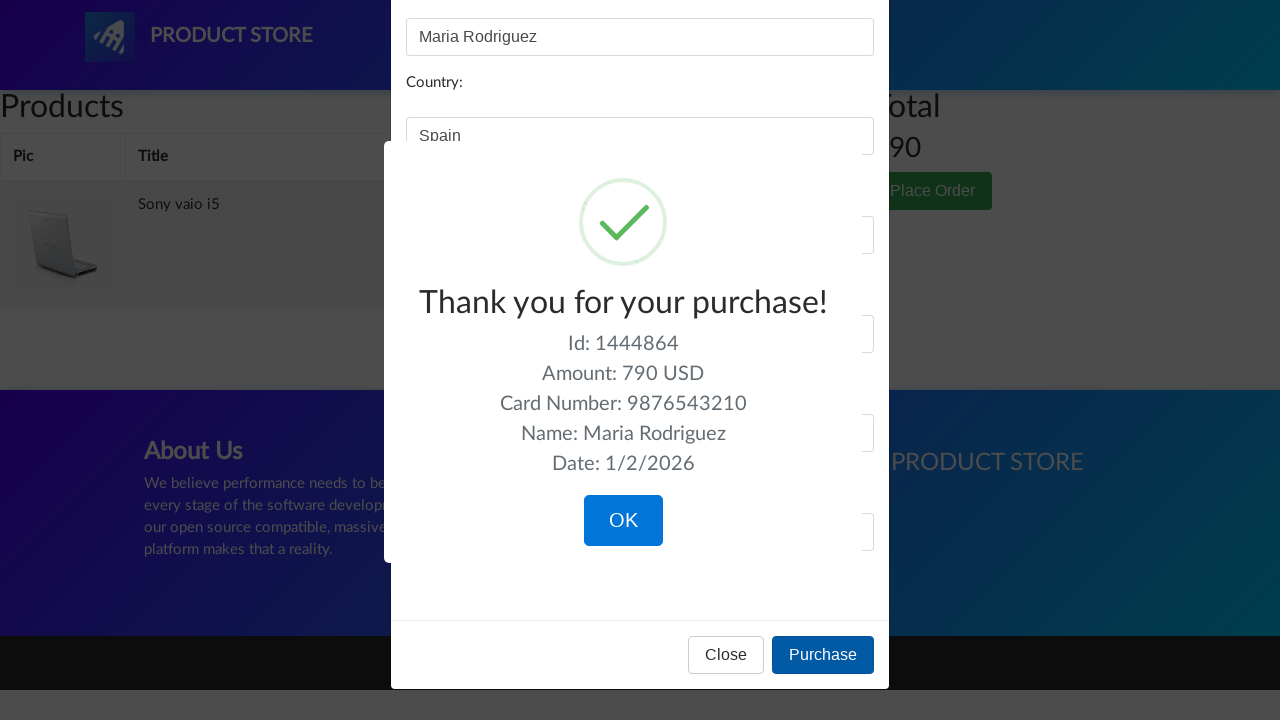